Tests desktop responsive design by setting viewport to desktop size (1920x1080) and loading the homepage

Starting URL: https://meetpin-weld.vercel.app

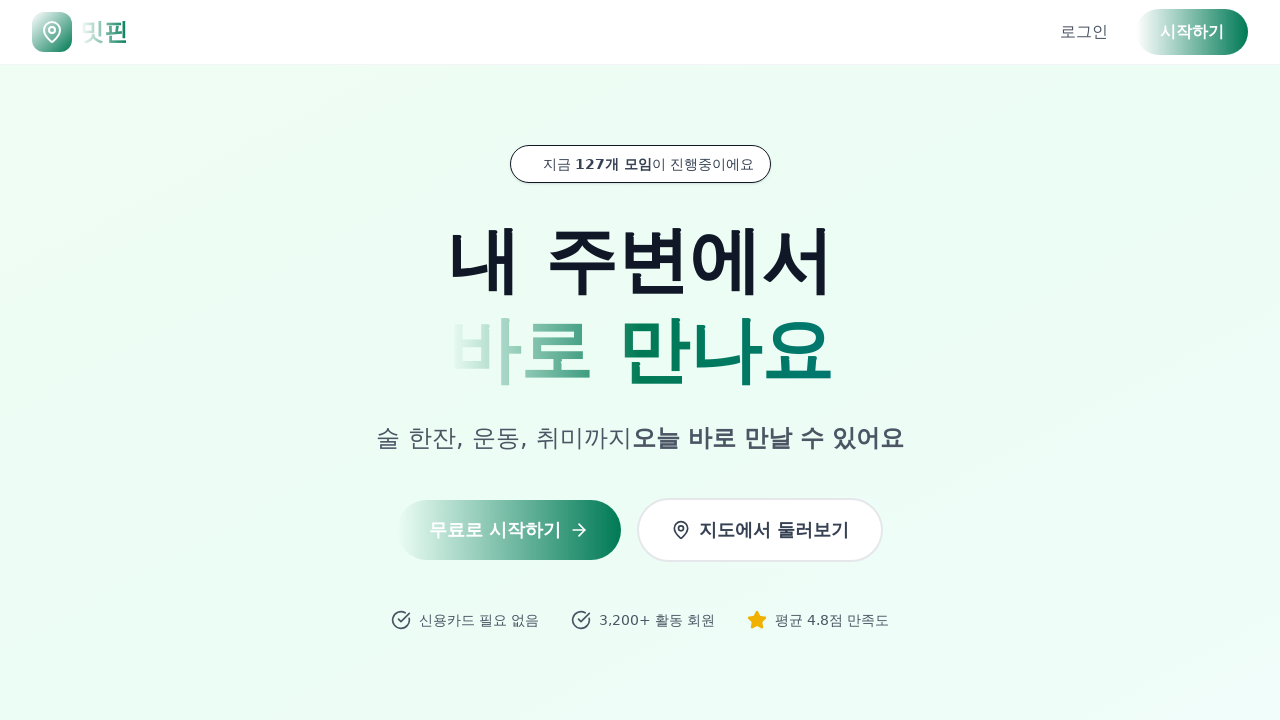

Set viewport to desktop size (1920x1080)
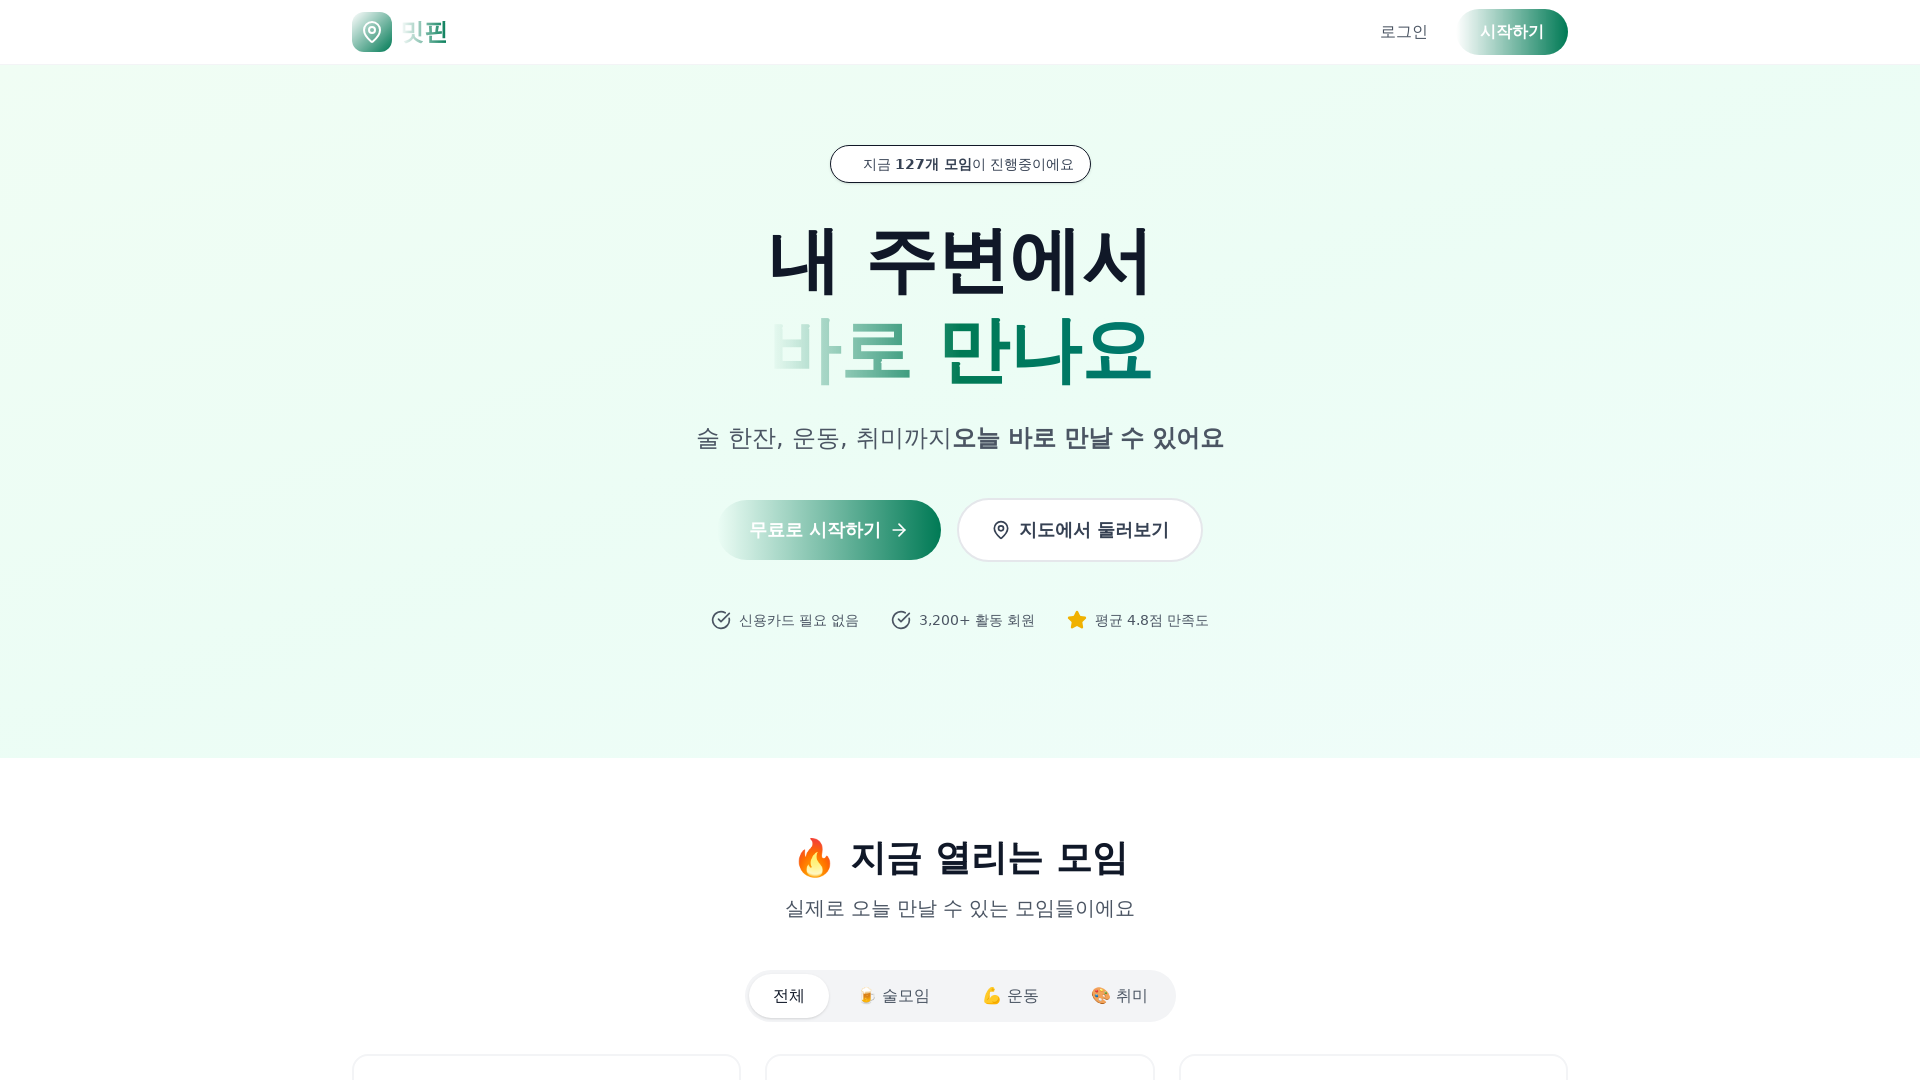

Reloaded page with desktop viewport
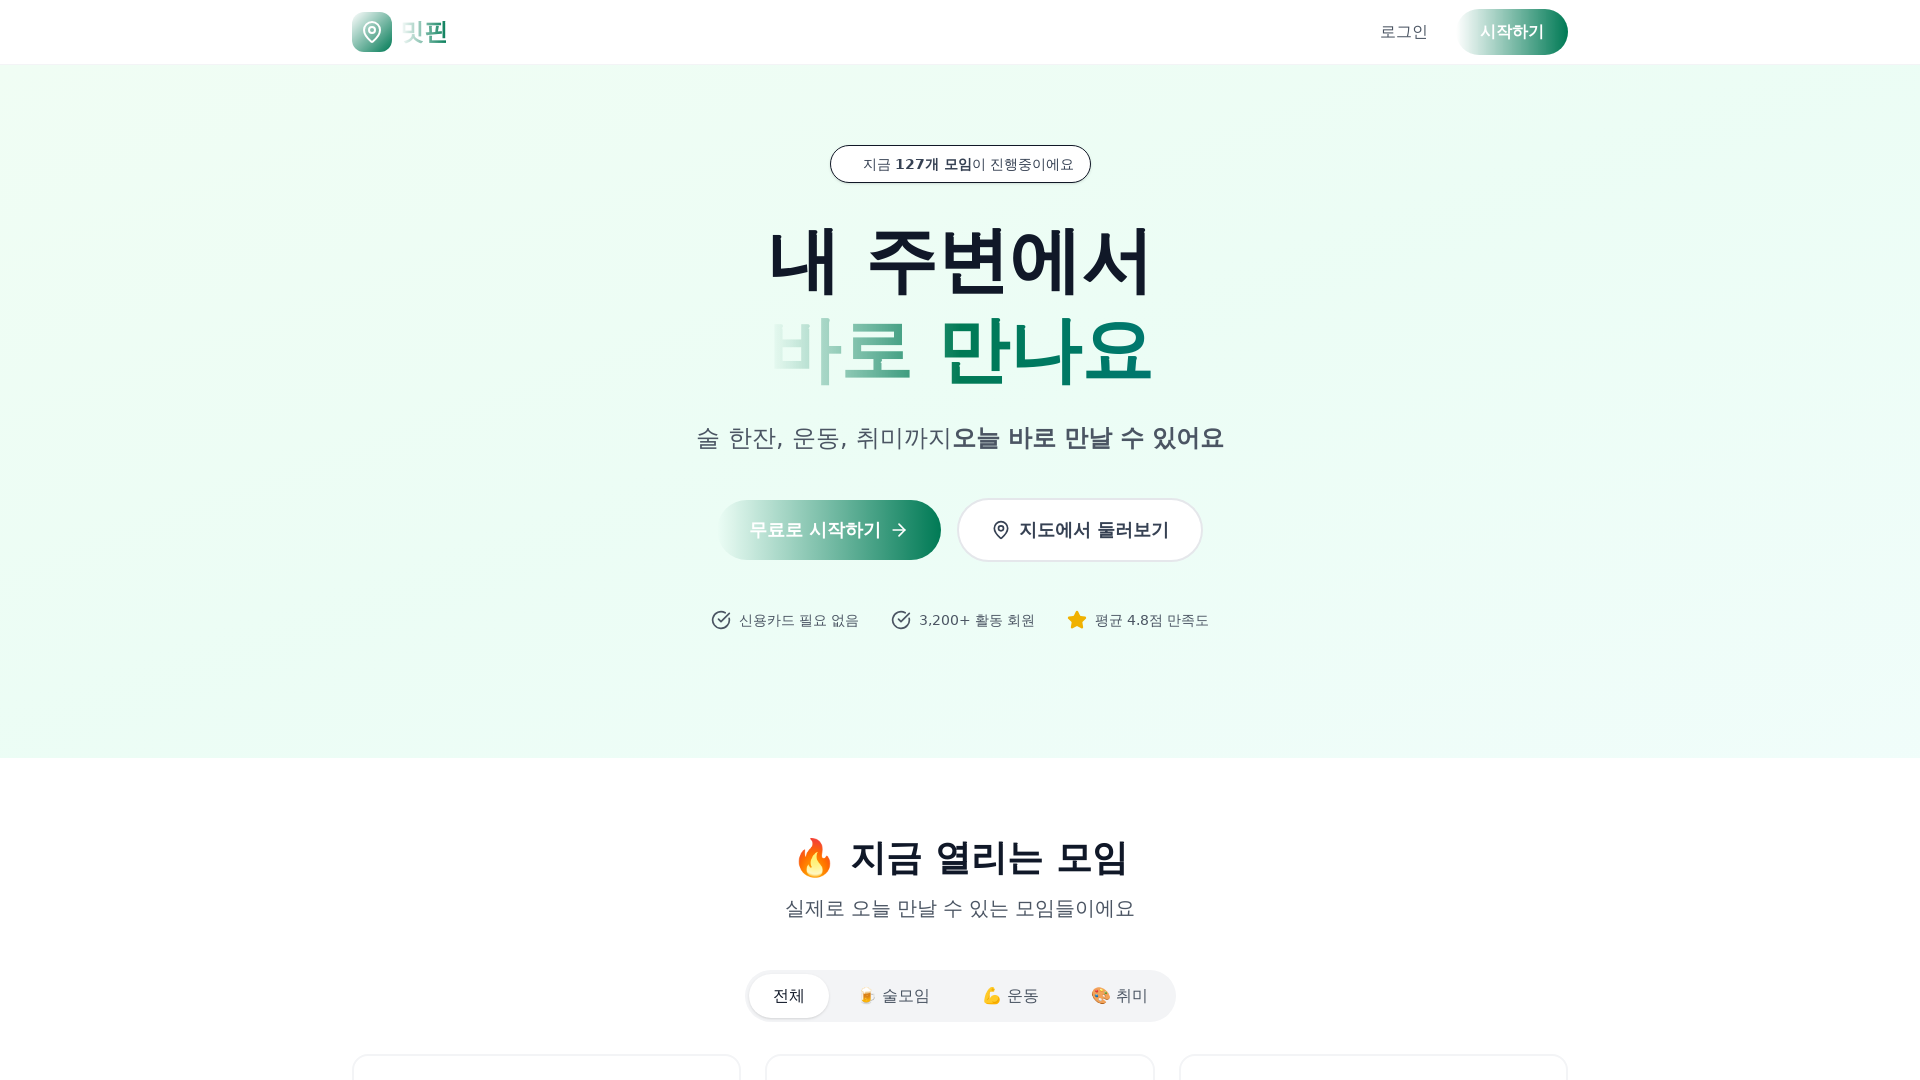

Page loaded successfully with networkidle state
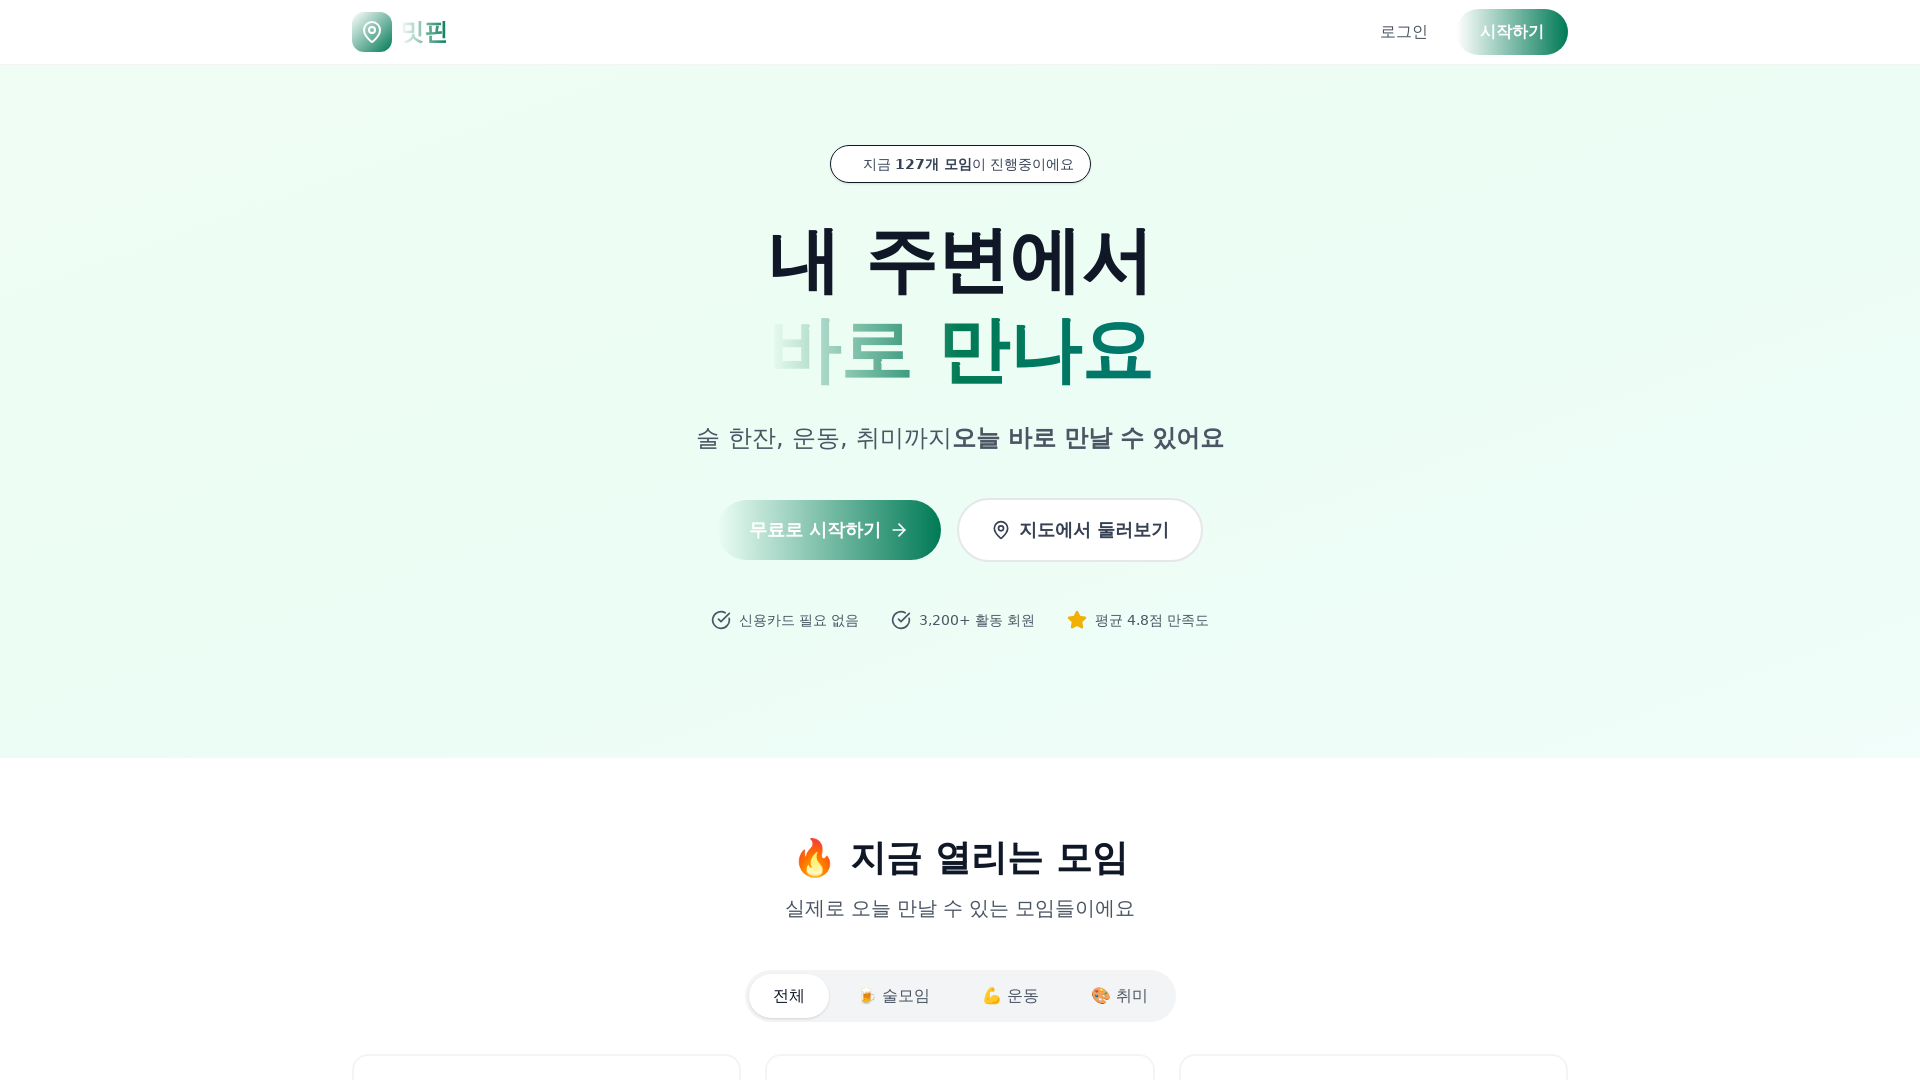

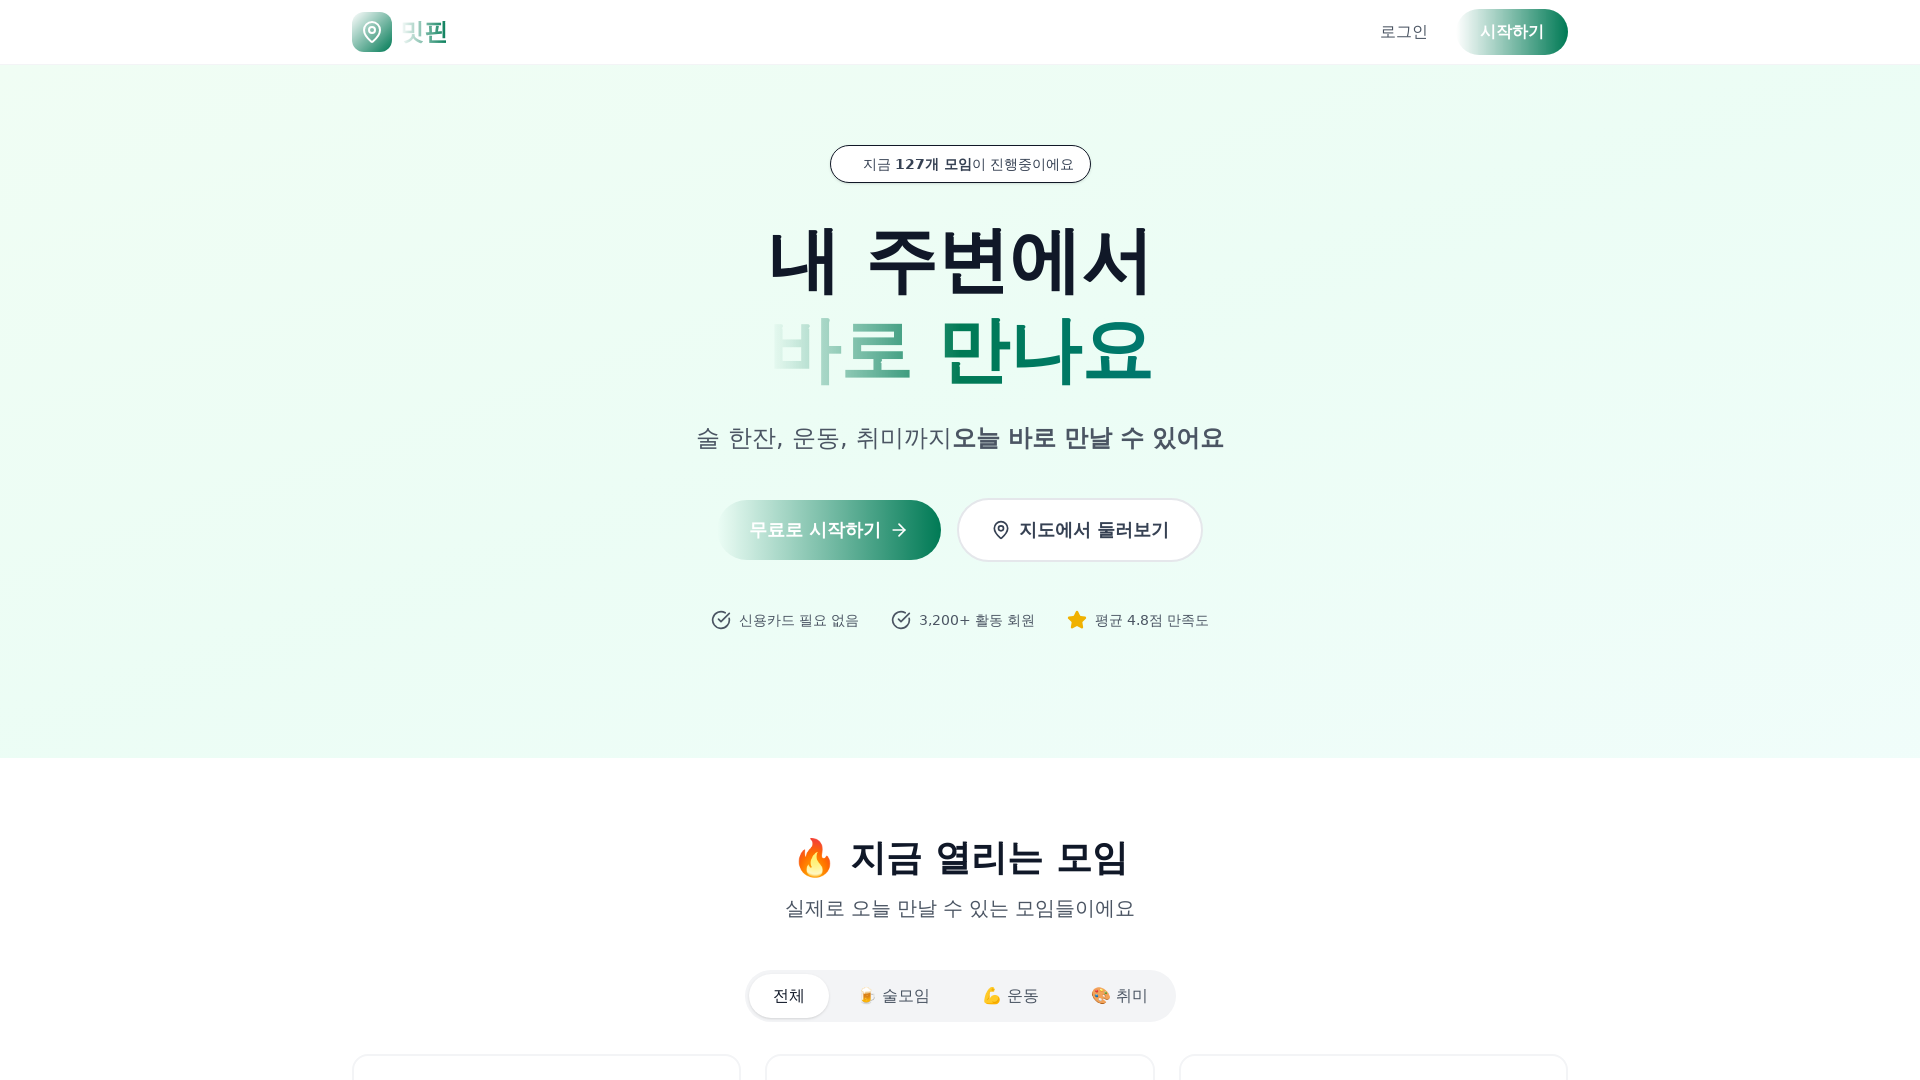